Tests a jQuery UI date picker with dropdown selectors for month and year by selecting July 2020 and clicking on day 21

Starting URL: https://jqueryui.com/resources/demos/datepicker/dropdown-month-year.html

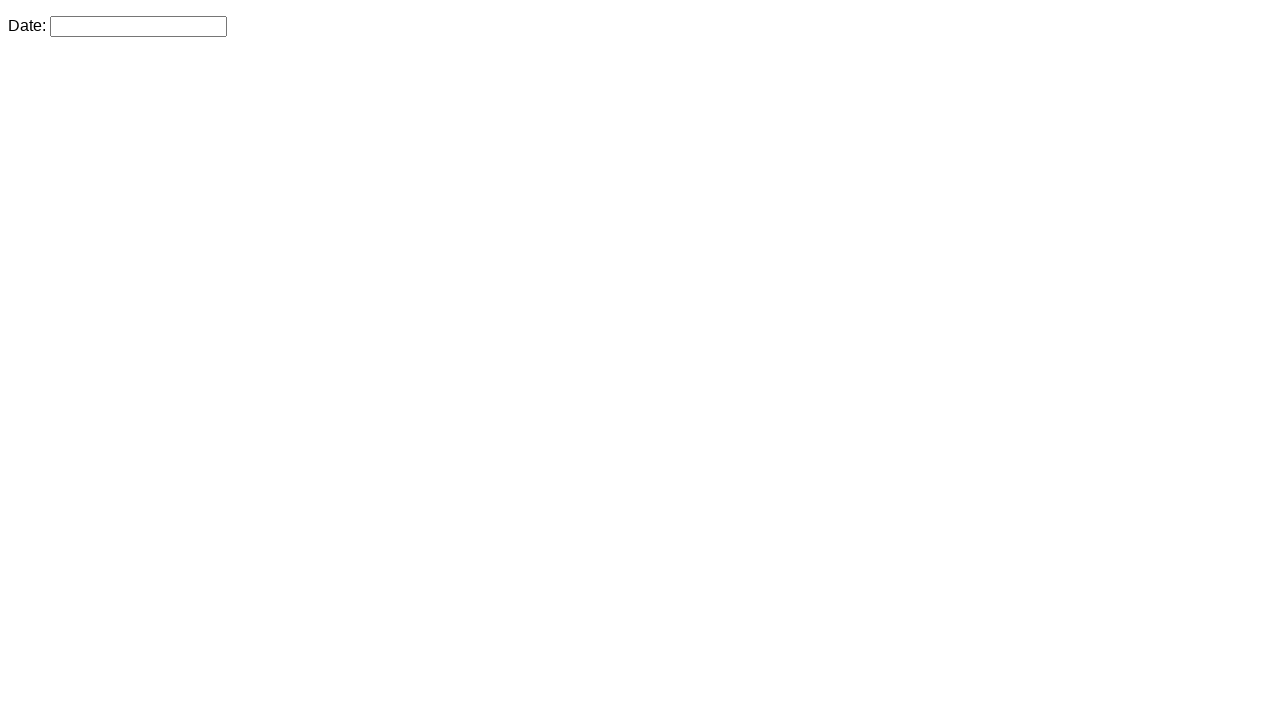

Clicked on the date picker input to open the calendar at (138, 26) on #datepicker
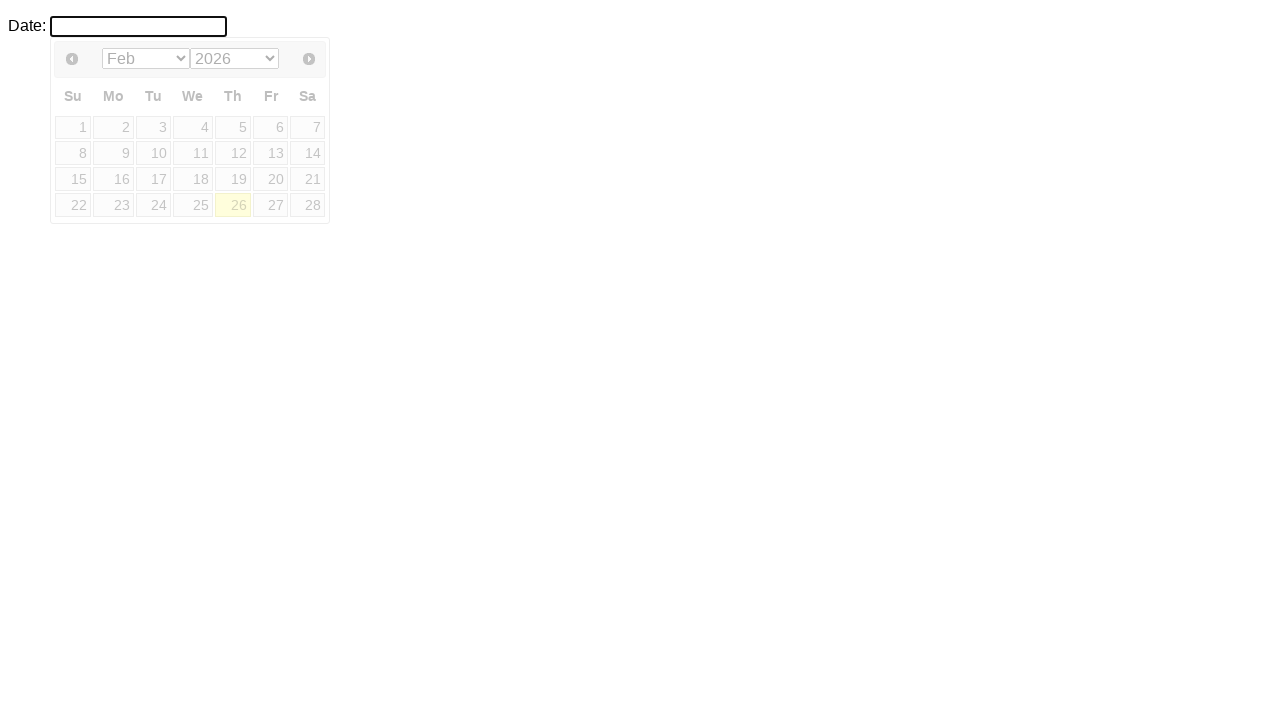

Selected July from the month dropdown on select[aria-label='Select month']
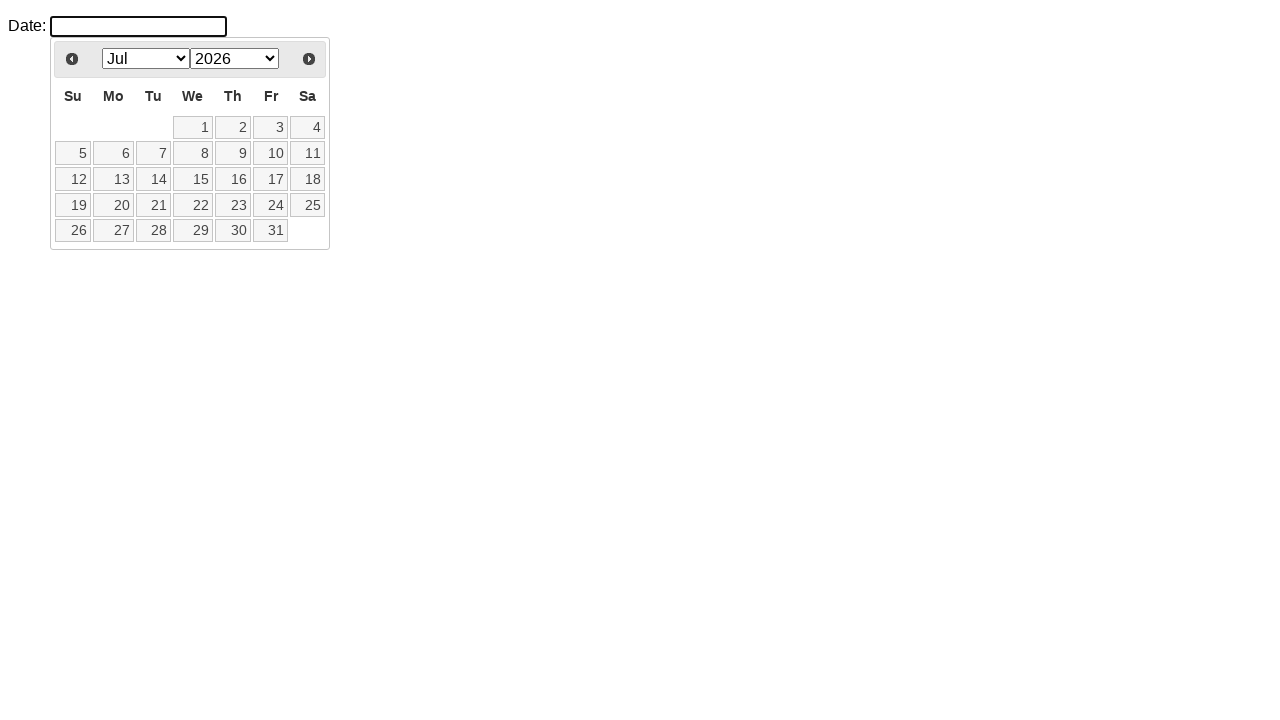

Selected 2020 from the year dropdown on select[aria-label='Select year']
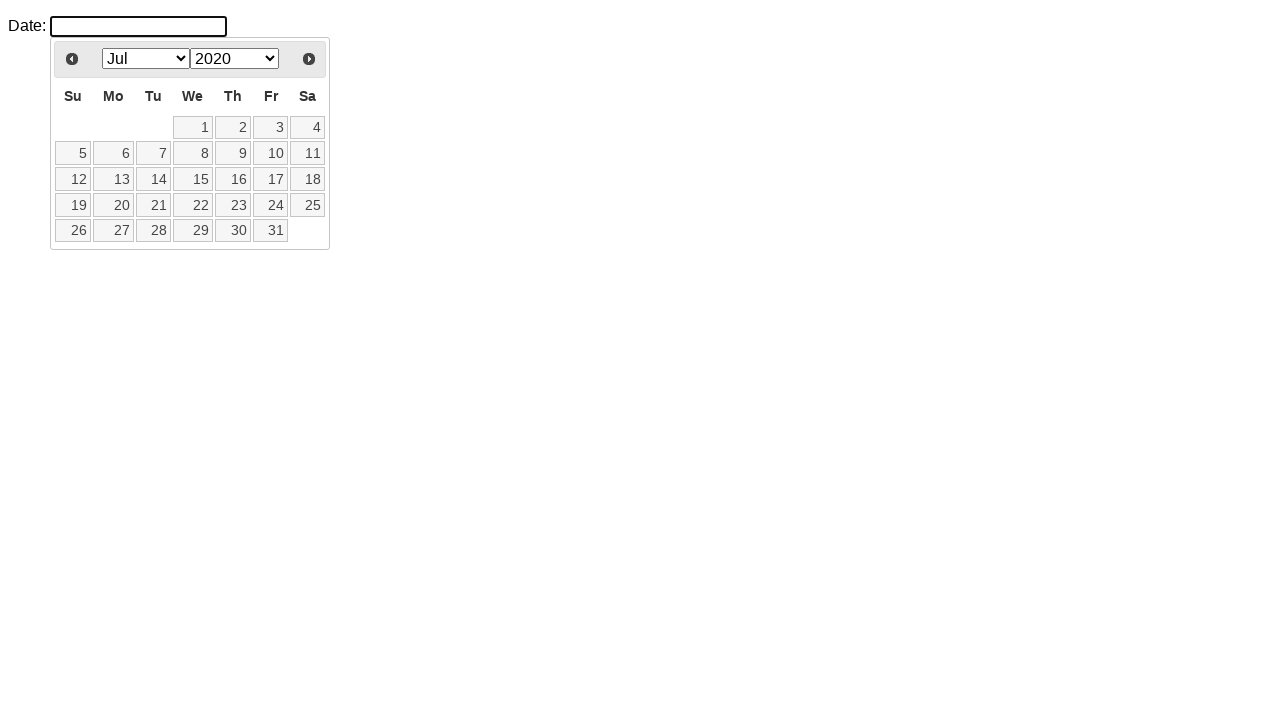

Clicked on day 21 to complete the date selection at (153, 205) on a:text('21')
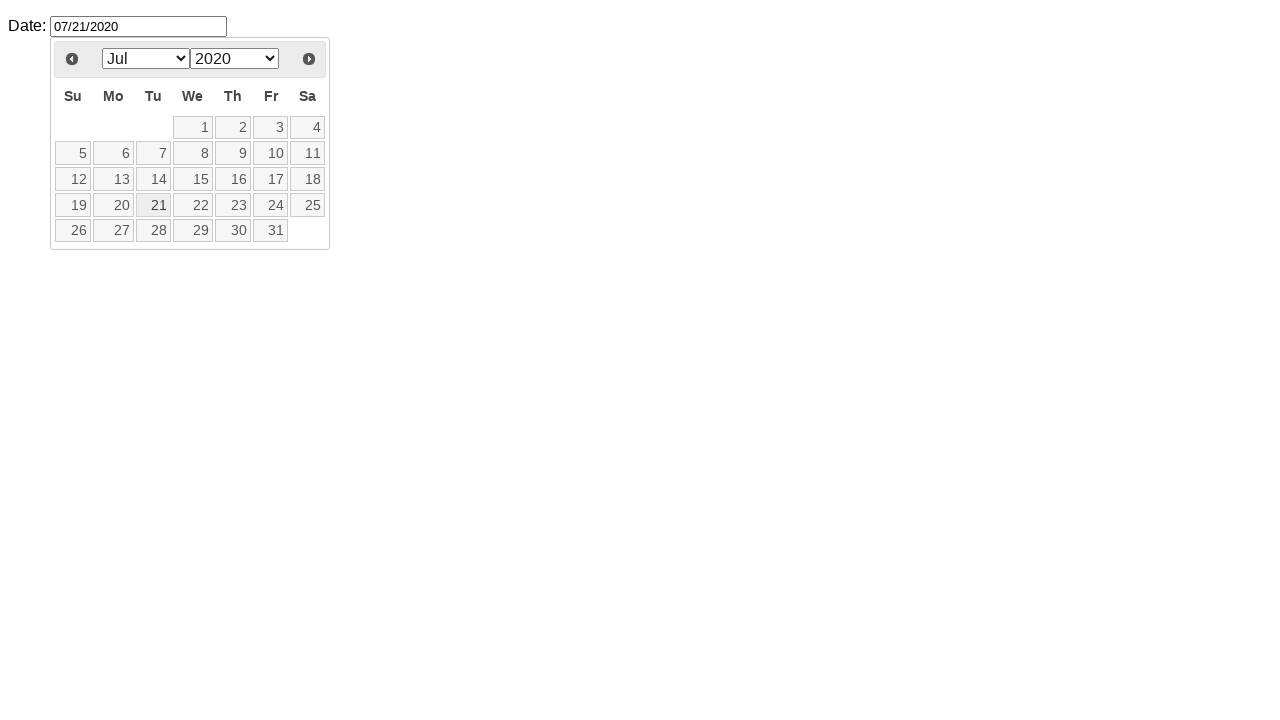

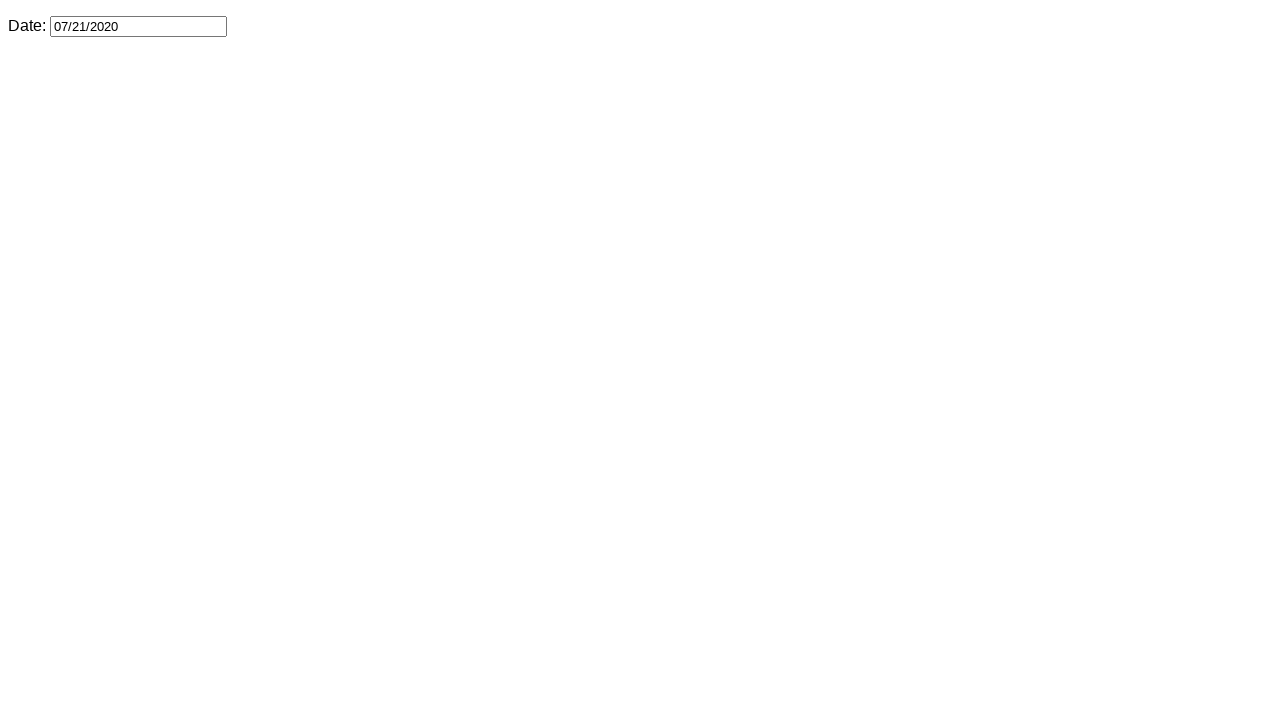